Tests calculator invalid input handling by entering 'invalid' text and 10, selecting sum operation, and verifying the error message

Starting URL: https://calculatorsoftuni.onrender.com

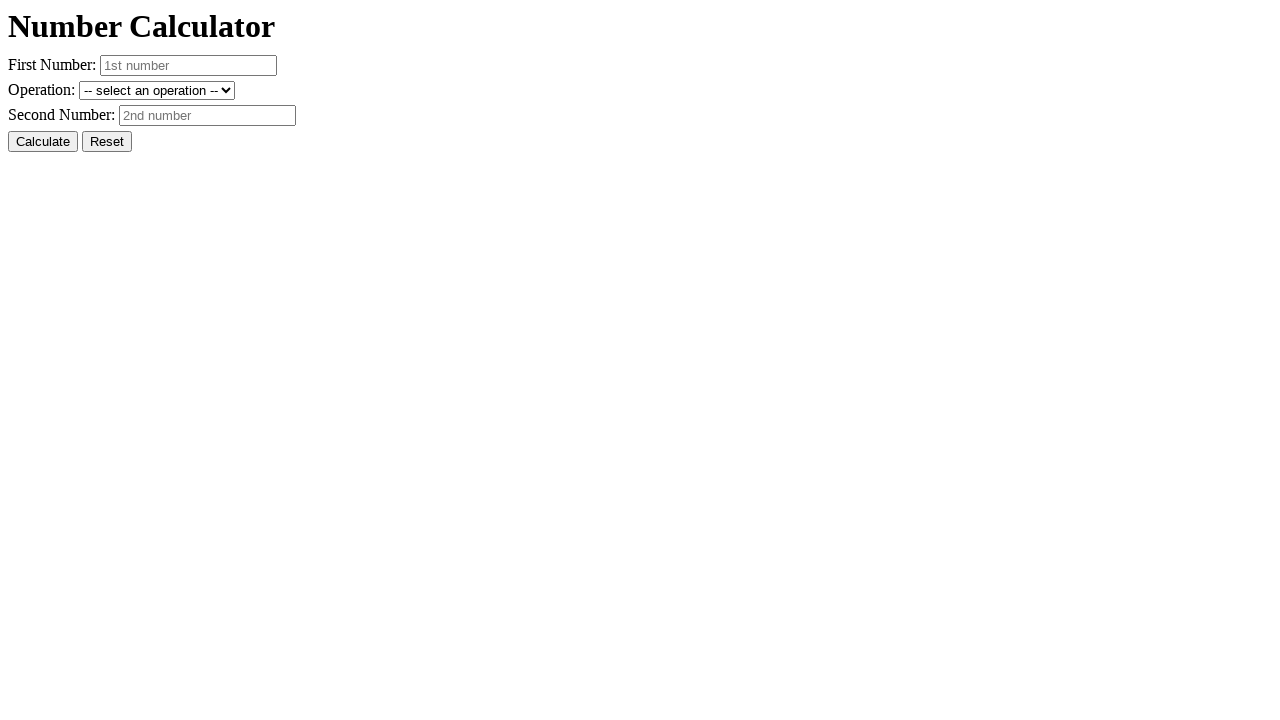

Clicked reset button to clear previous values at (107, 142) on #resetButton
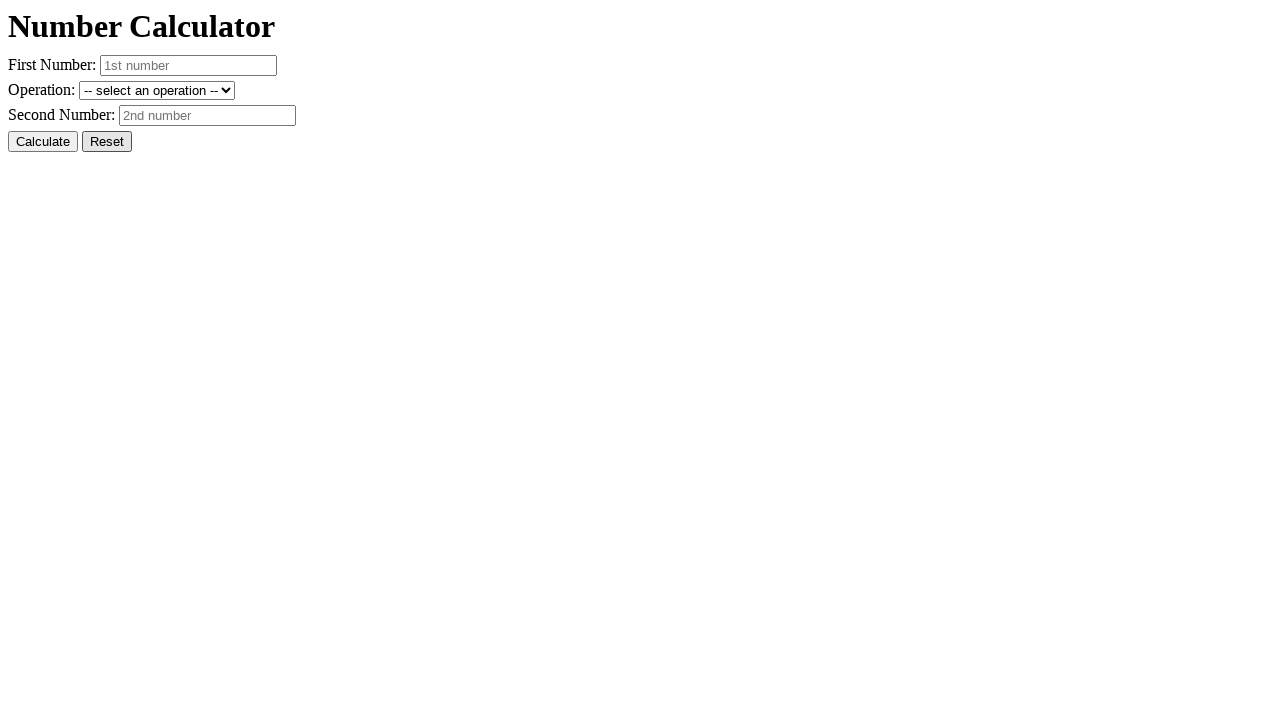

Entered 'invalid' text in first number field on #number1
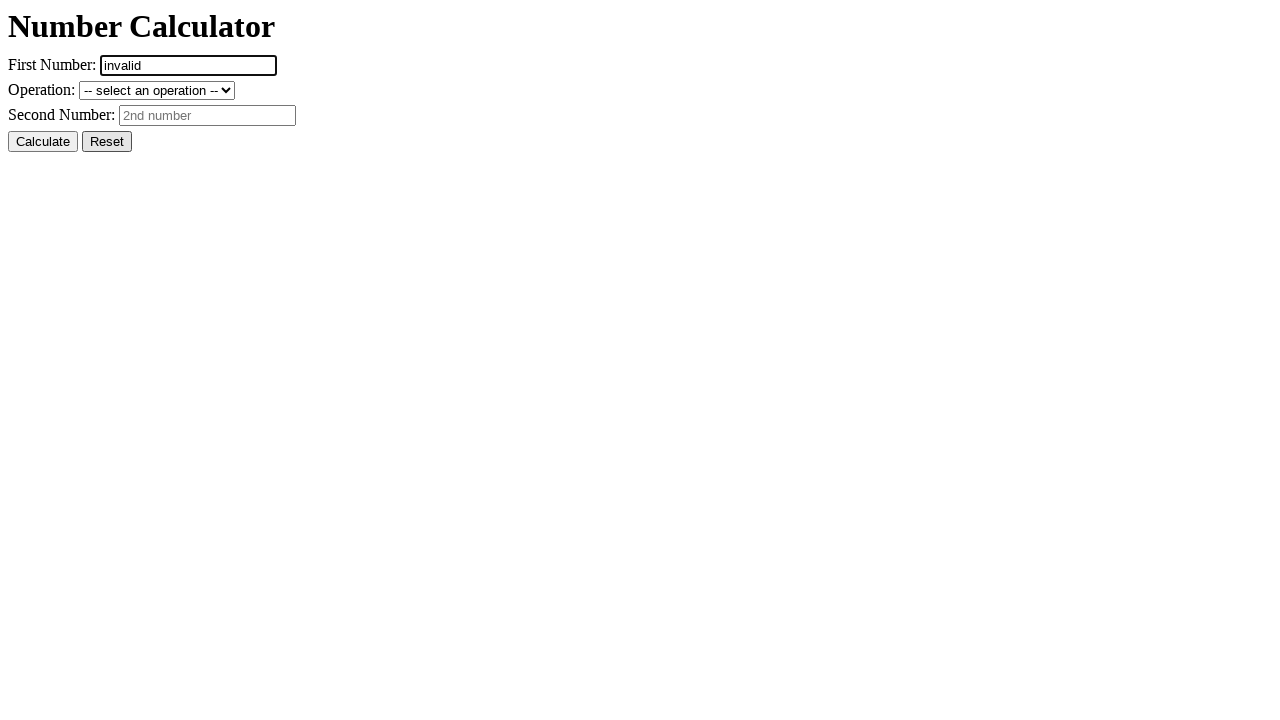

Entered '10' in second number field on #number2
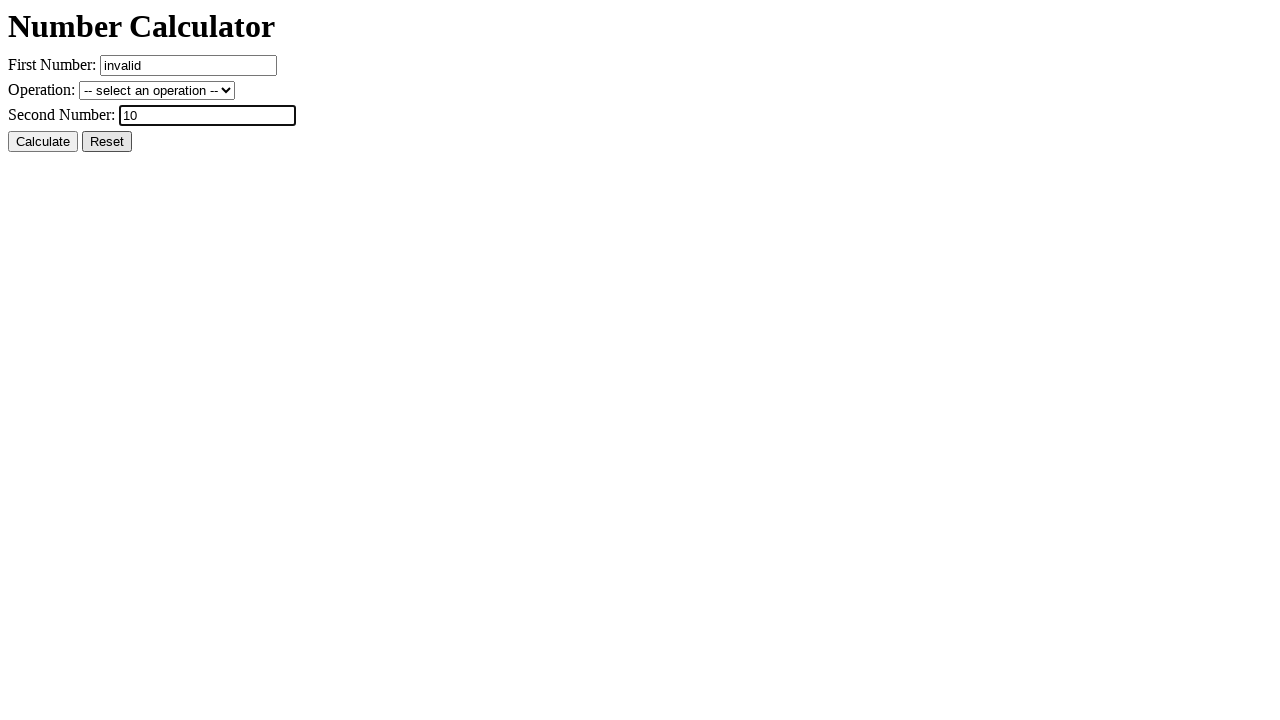

Selected sum operation from dropdown on #operation
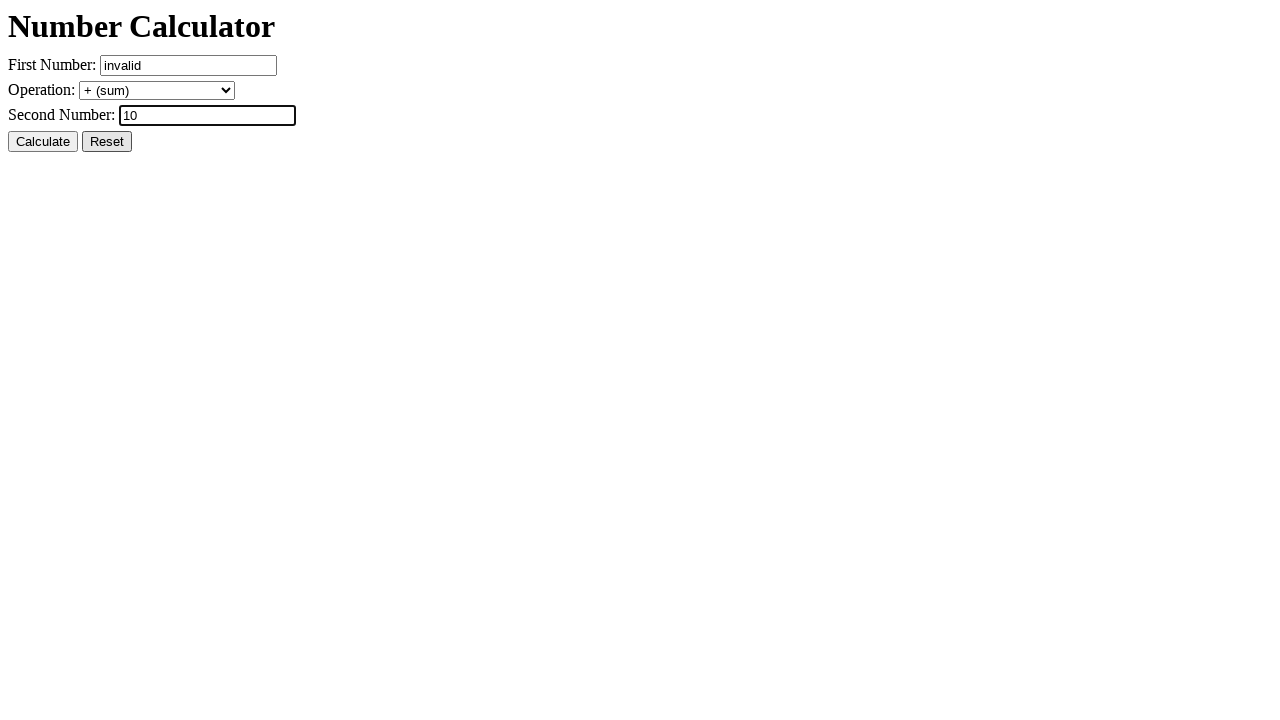

Clicked calculate button at (43, 142) on #calcButton
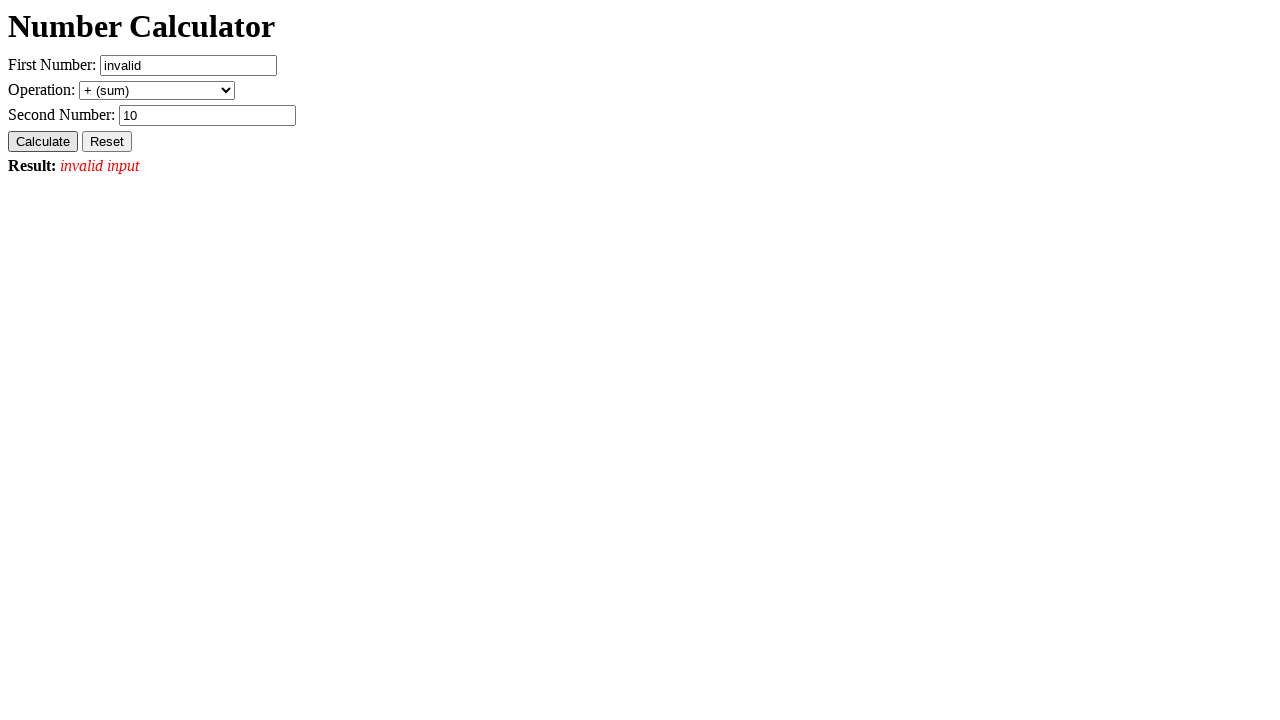

Verified result element is displayed with error message
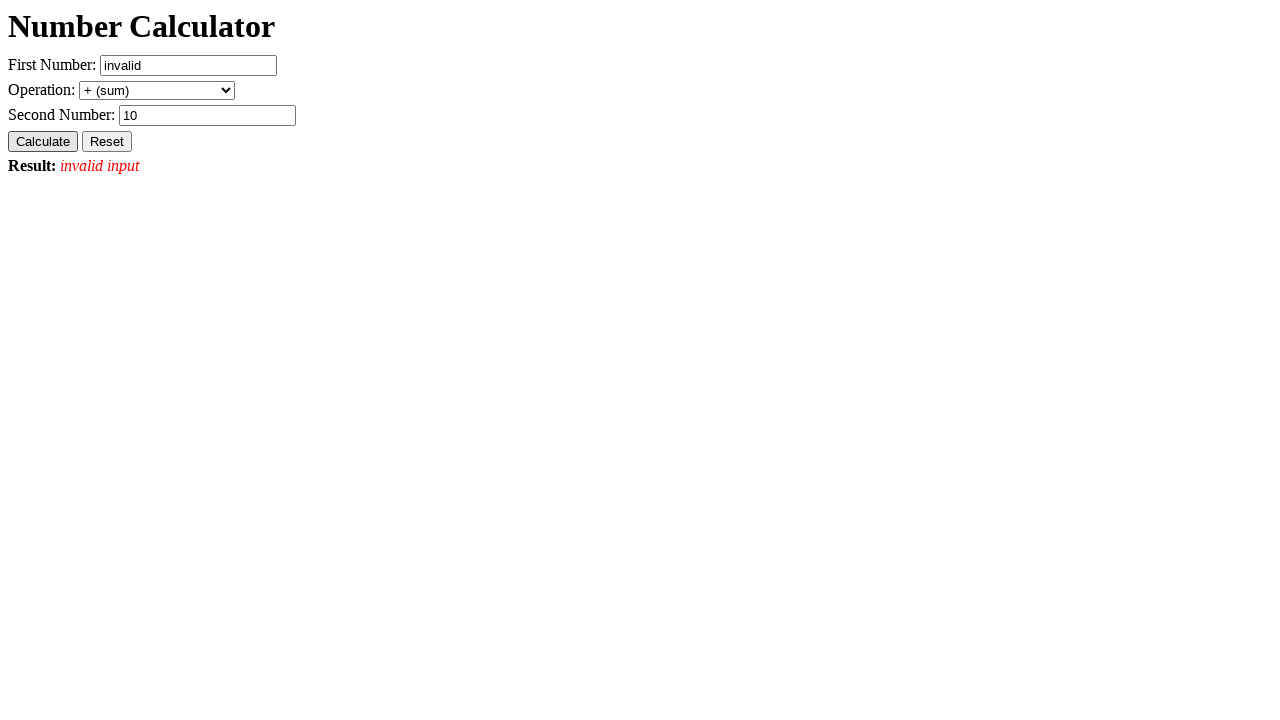

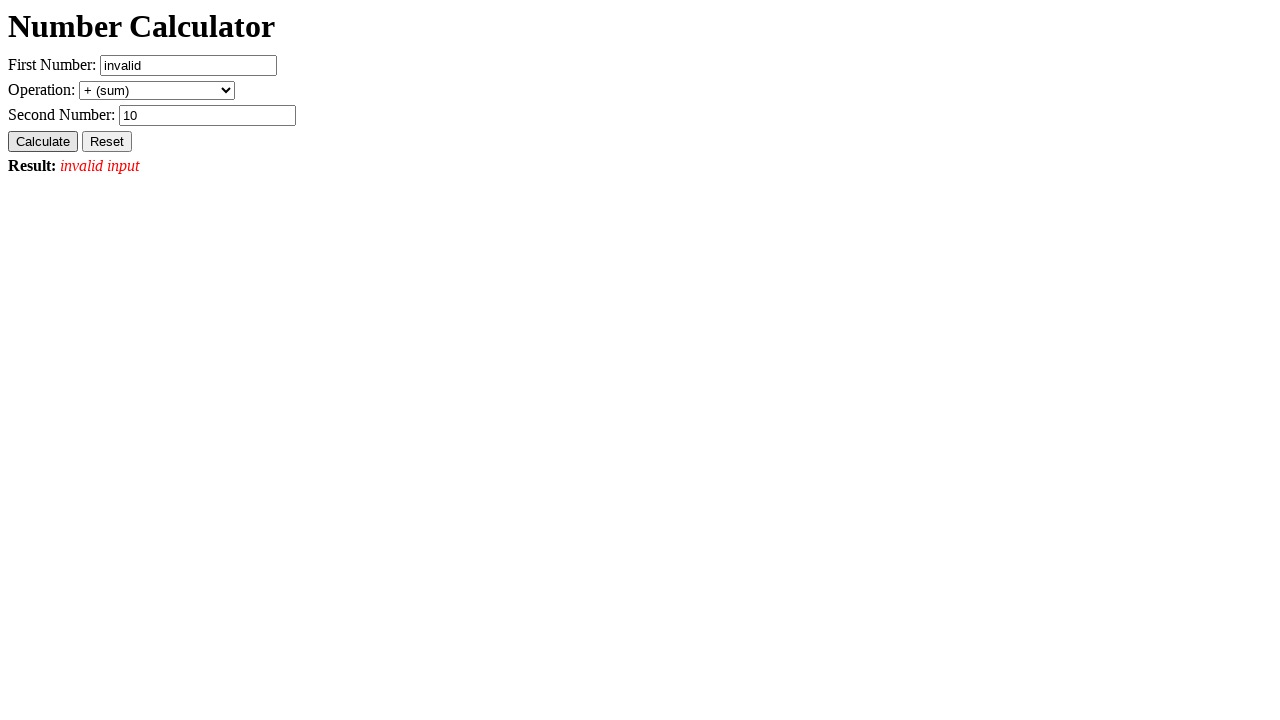